Navigates to the Time and Date world clock page and counts the number of tables present on the page

Starting URL: https://www.timeanddate.com/worldclock/

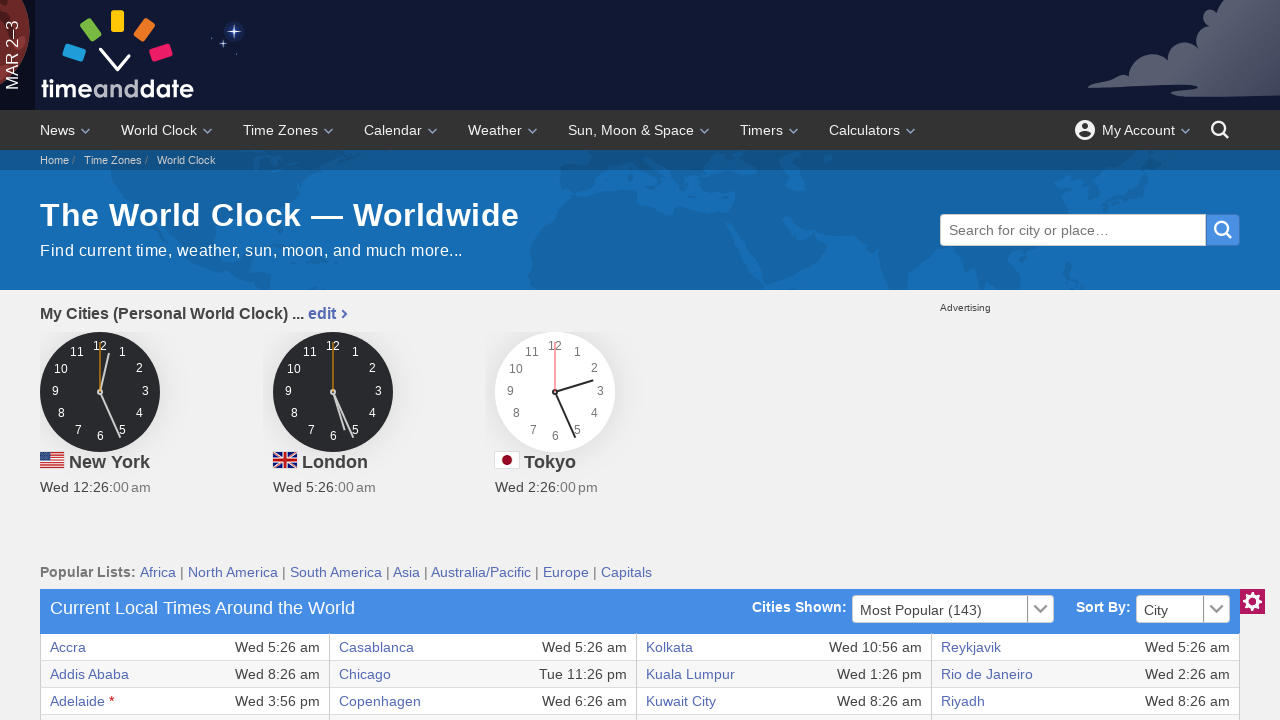

Navigated to Time and Date world clock page
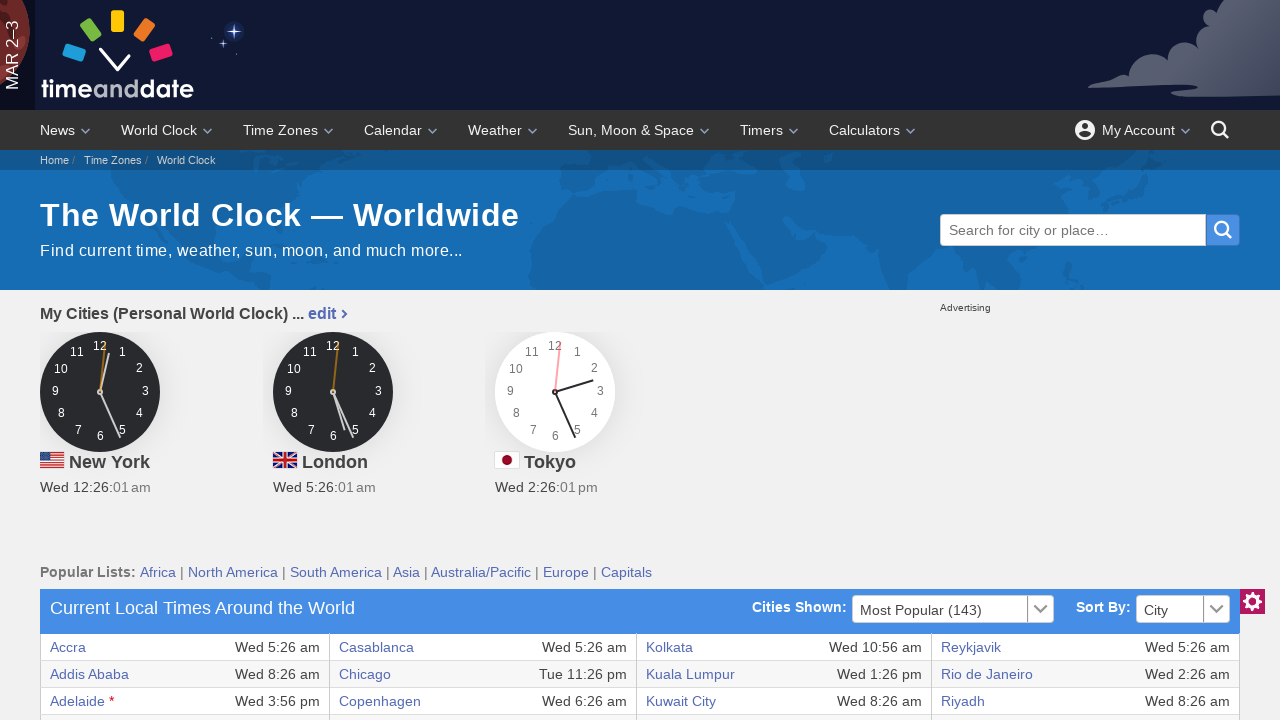

Located all tables on the page - found 1 tables
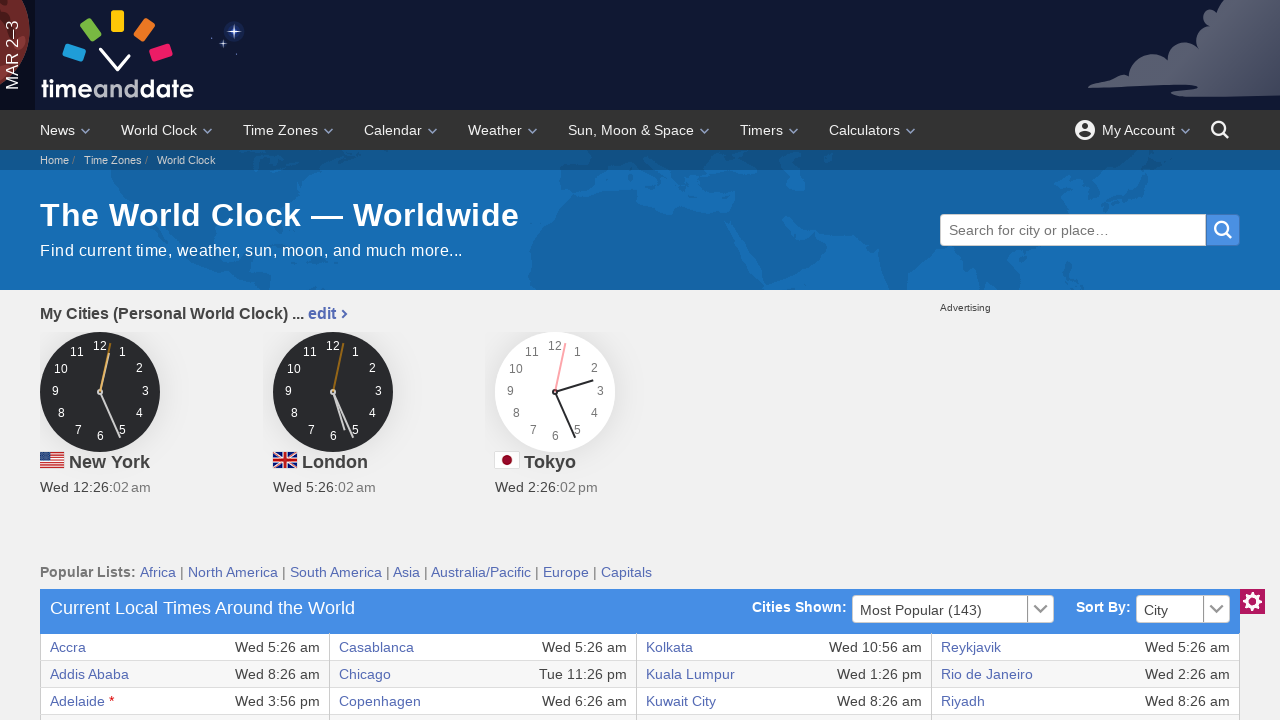

Printed table count result: 1 tables
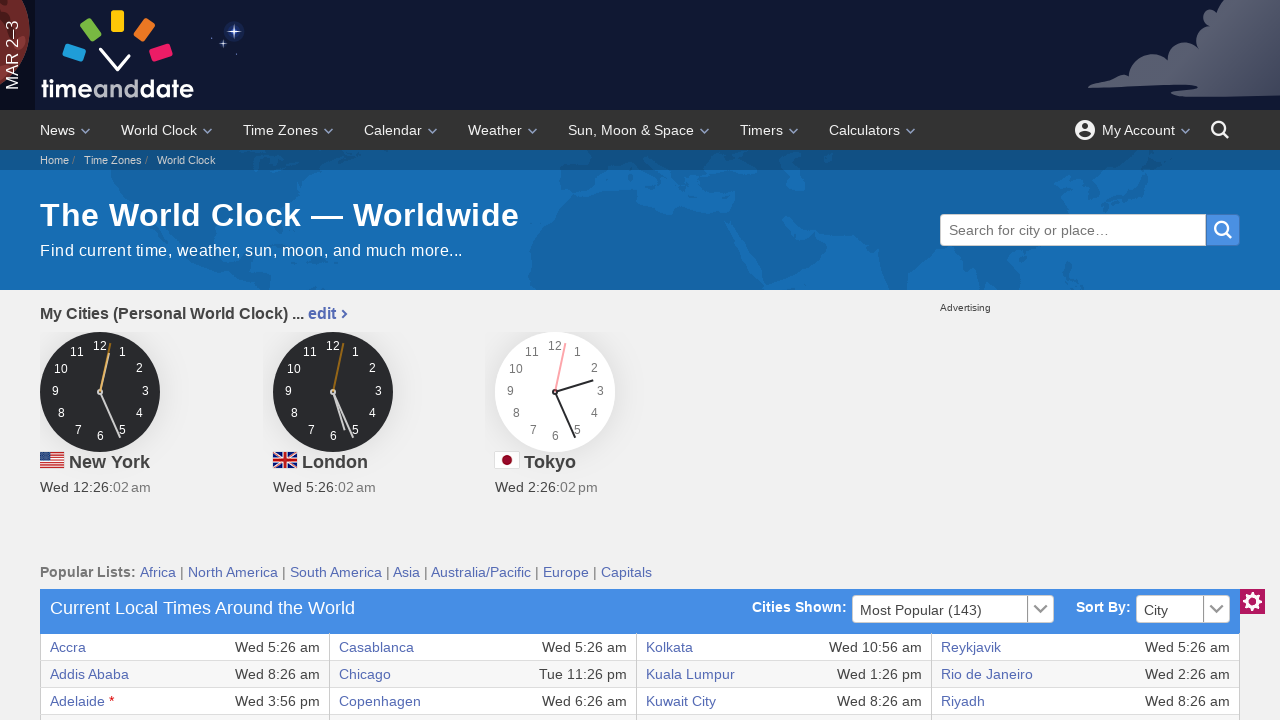

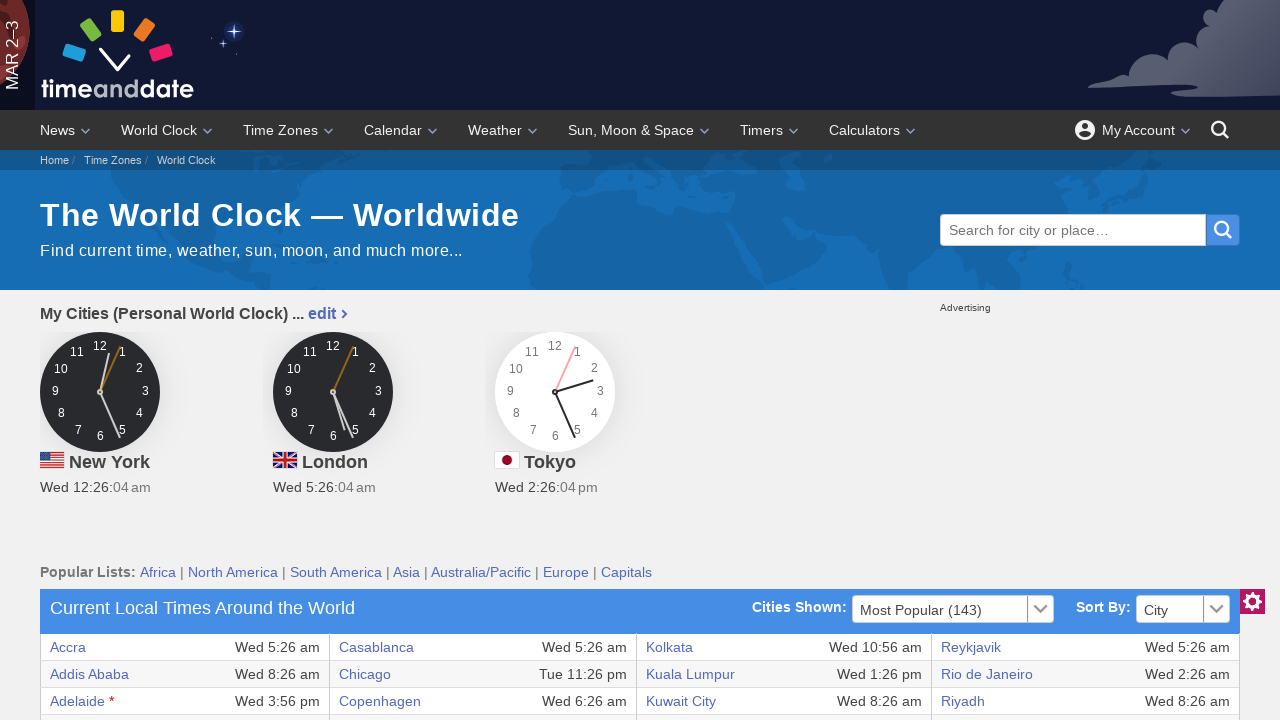